Opens the Copart website and searches for "nissan" vehicles using the search field

Starting URL: http://www.copart.com

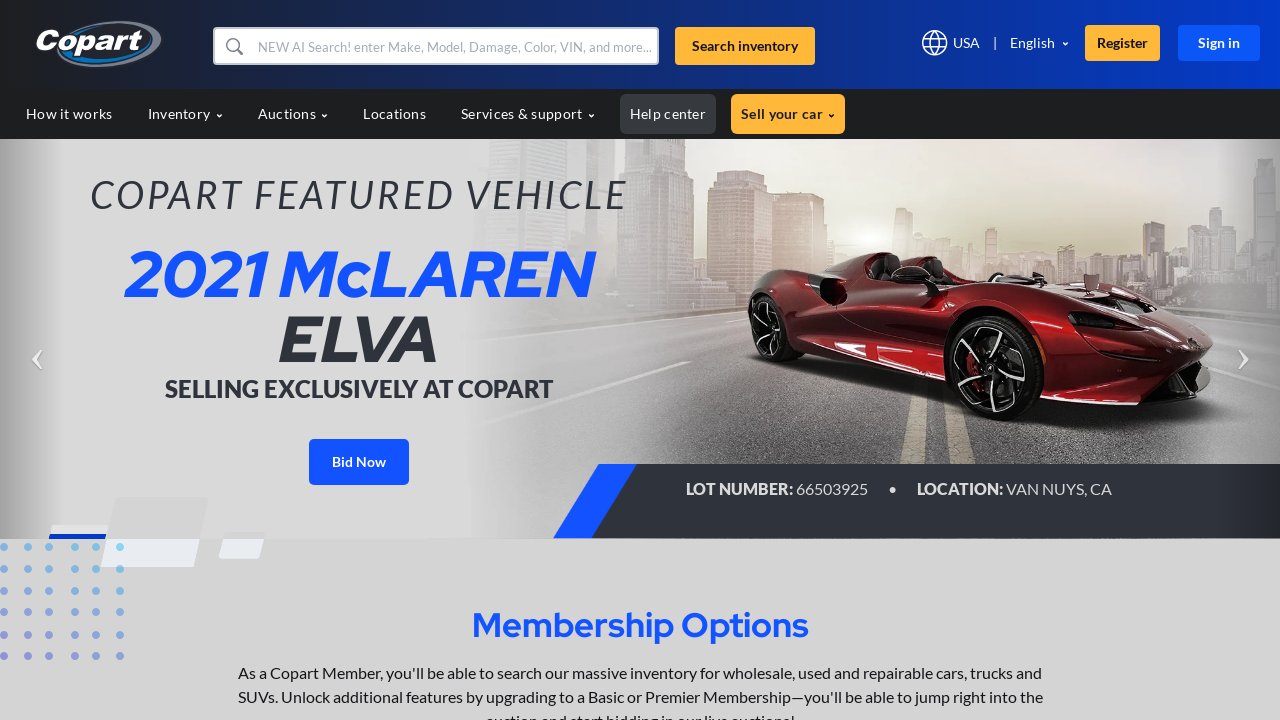

Filled search field with 'nissan' on #input-search
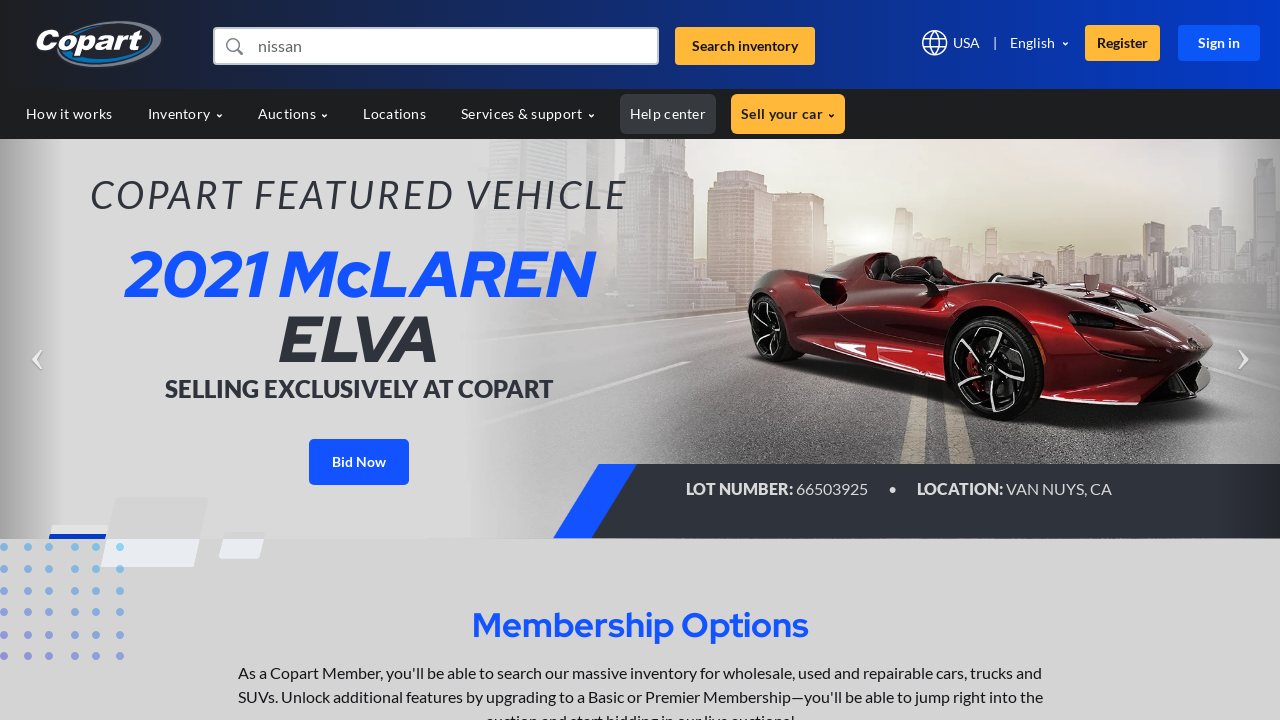

Pressed Enter to submit search for nissan vehicles on #input-search
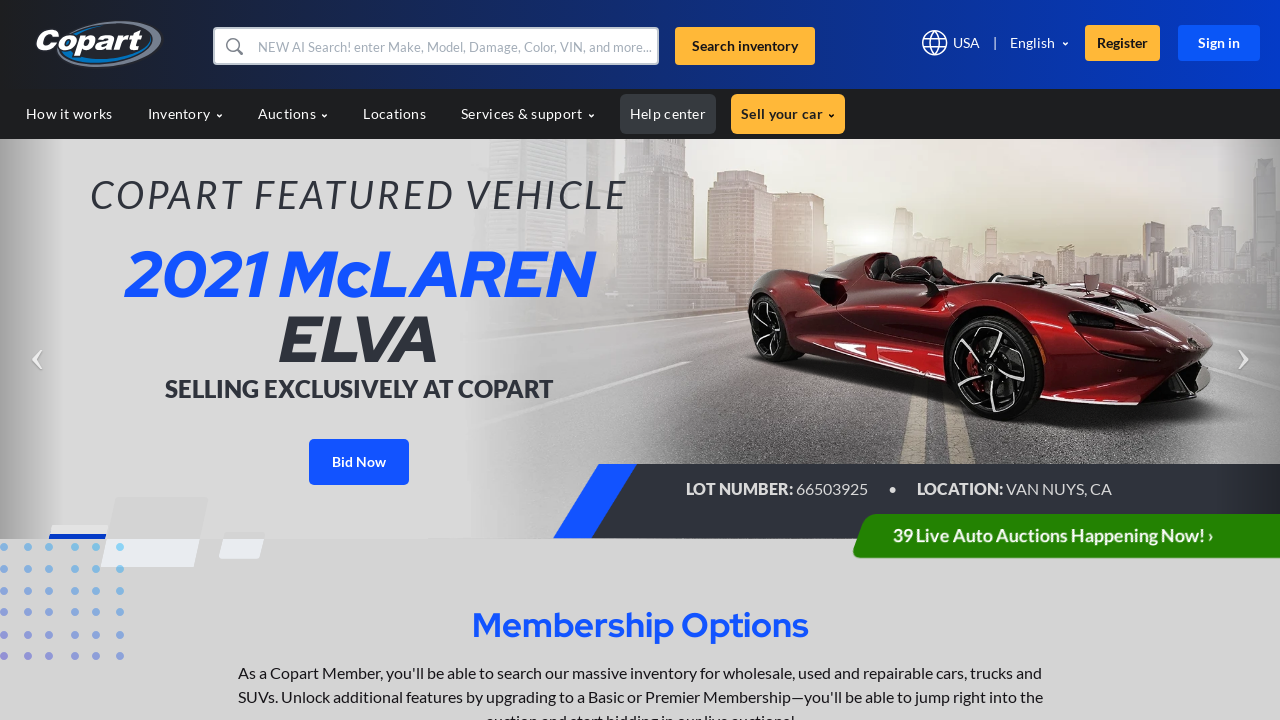

Search results loaded and network idle
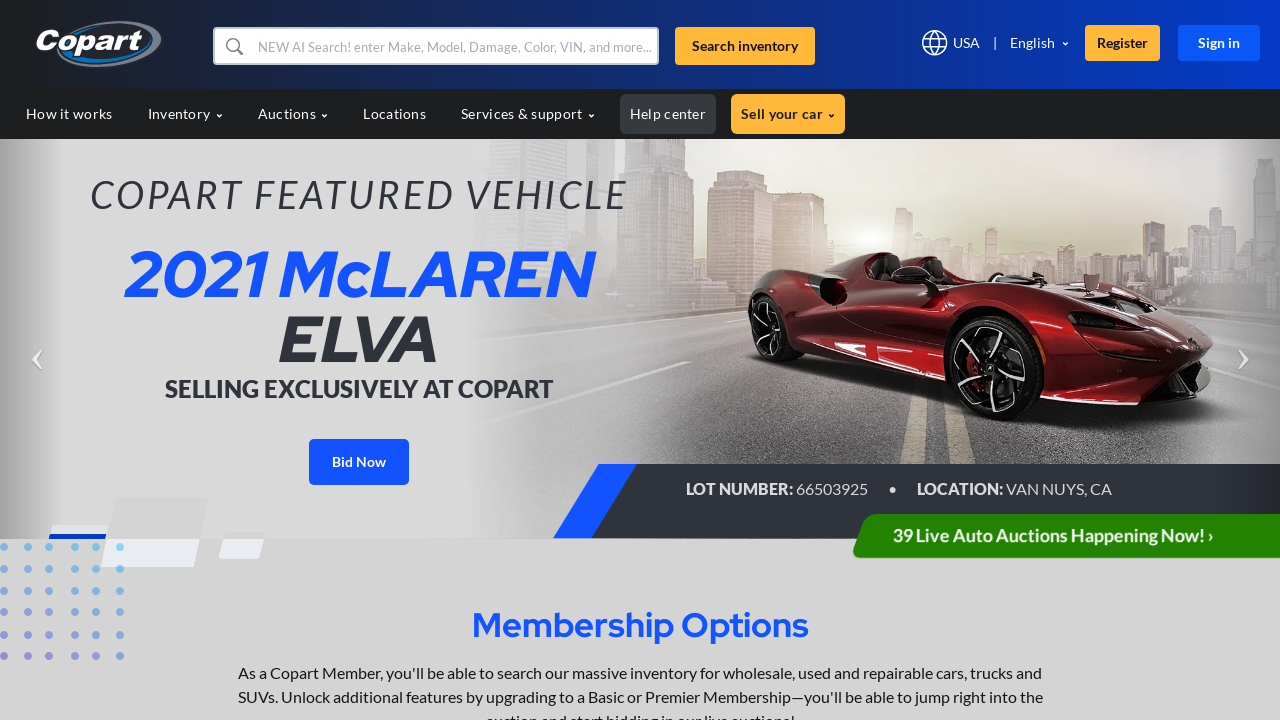

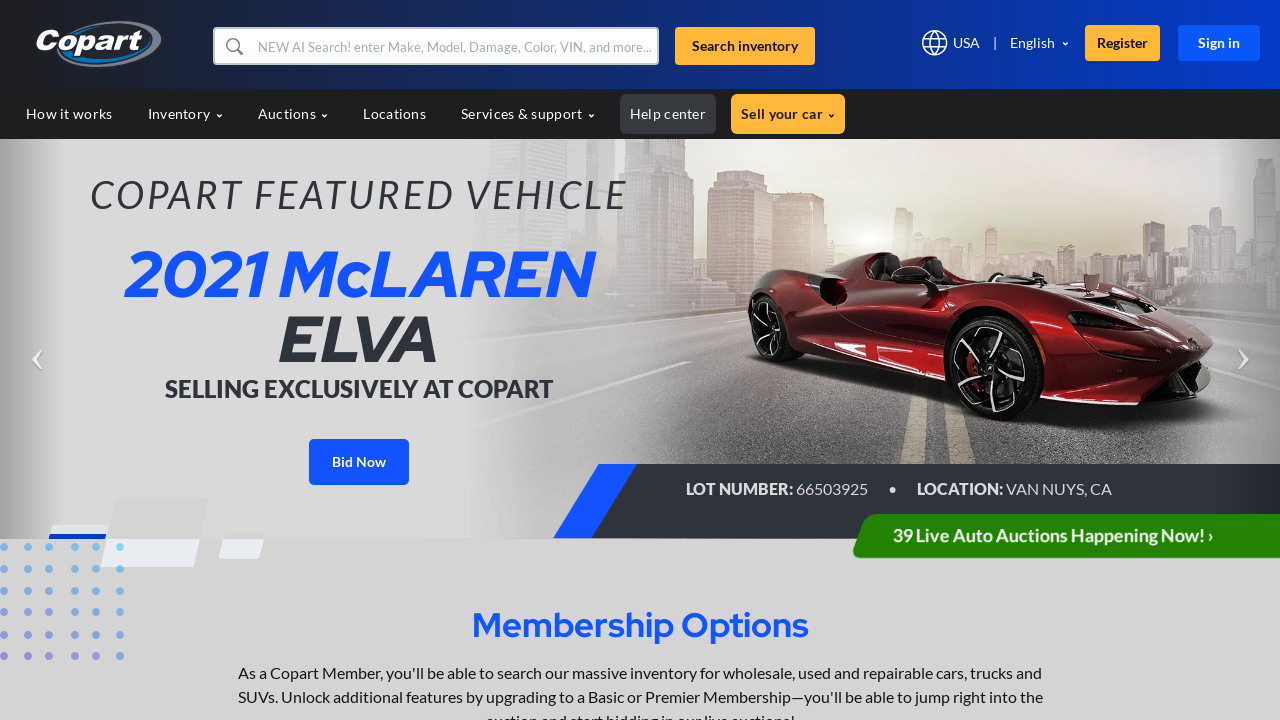